Navigates to a demo tables page by clicking the "Demo Tables" link and verifies that the employee table with manager information is loaded and accessible.

Starting URL: http://automationbykrishna.com/index.html#

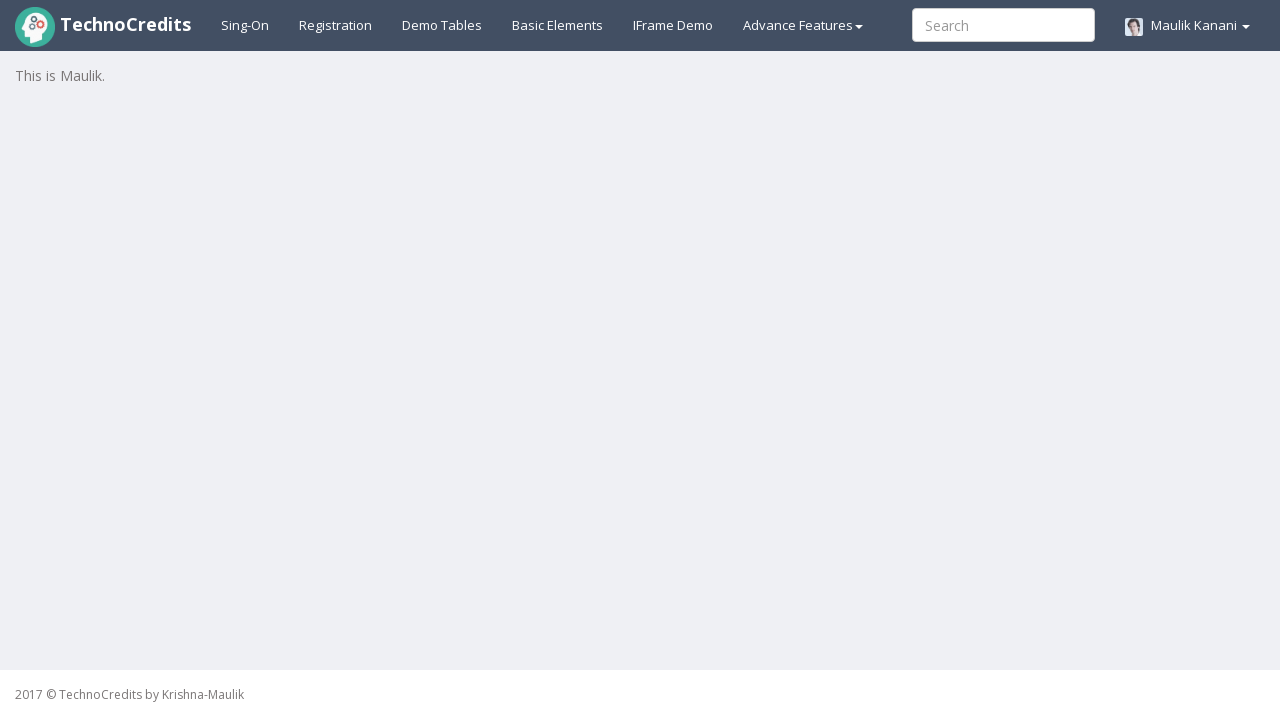

Clicked on 'Demo Tables' link to navigate to the demo tables page at (442, 25) on text=Demo Tables
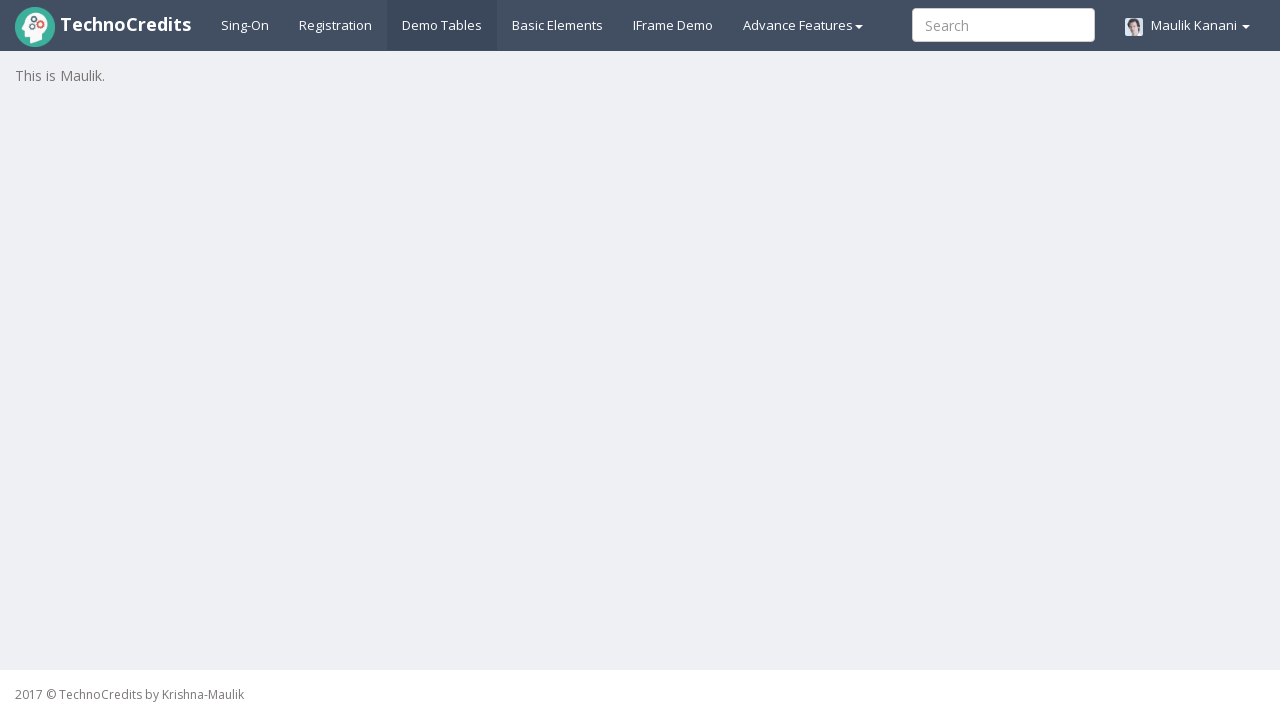

Employee table with rows loaded successfully
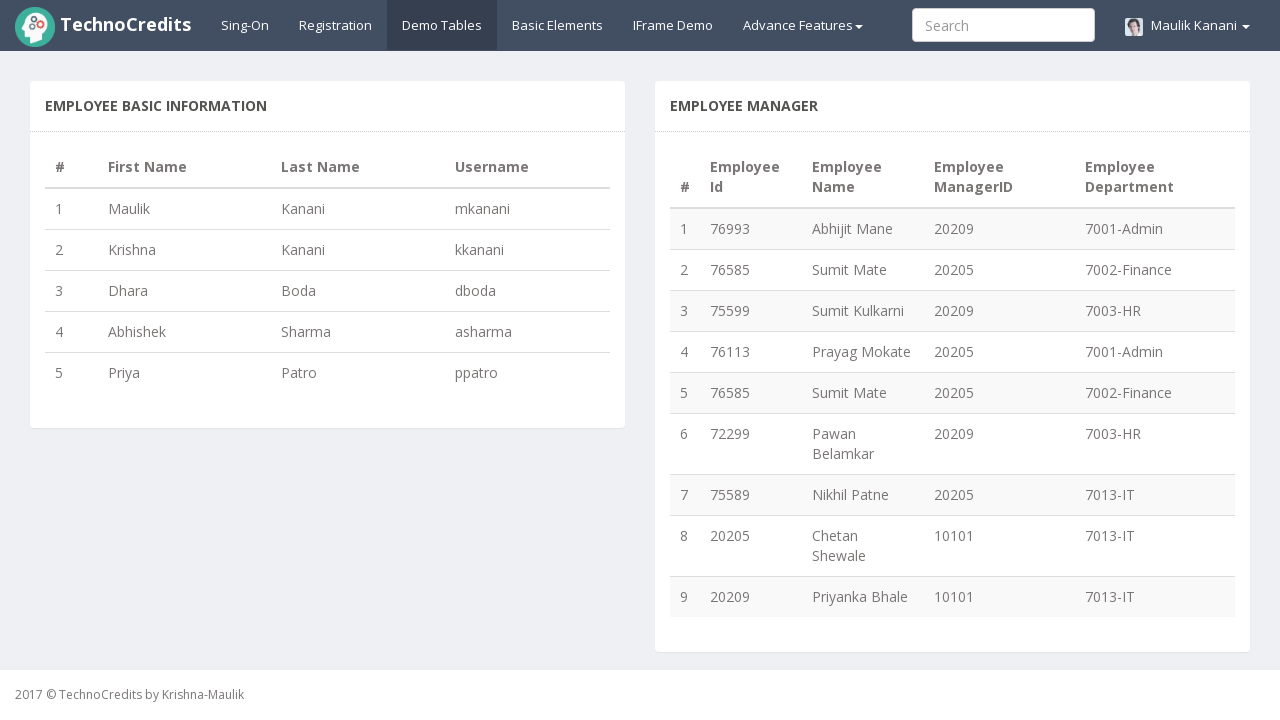

First employee table row is now visible and accessible
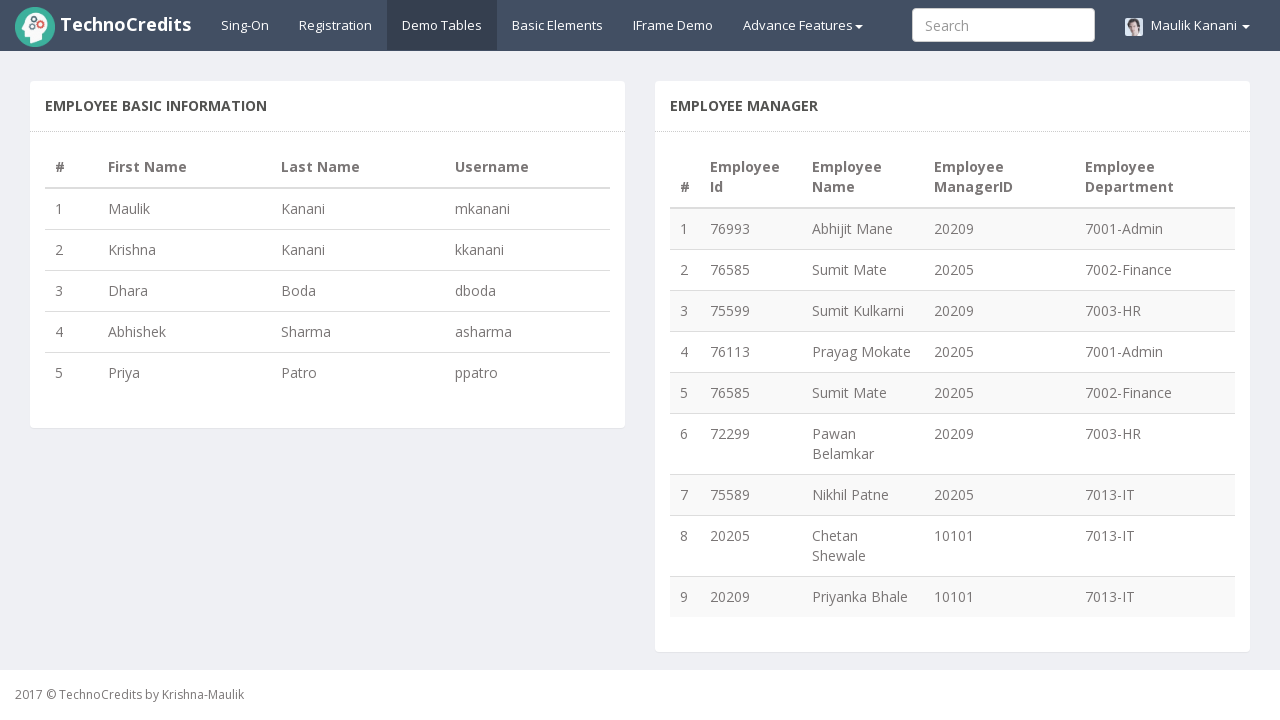

Manager ID column (4th column) is visible in the employee table
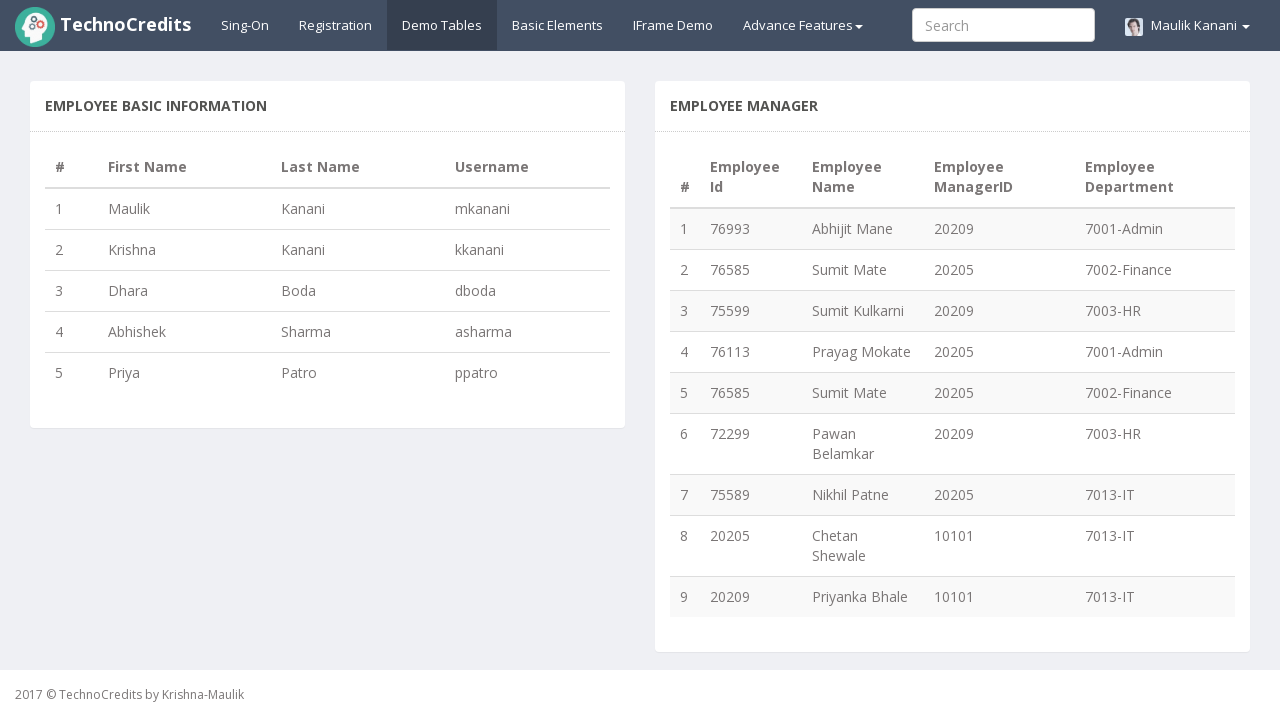

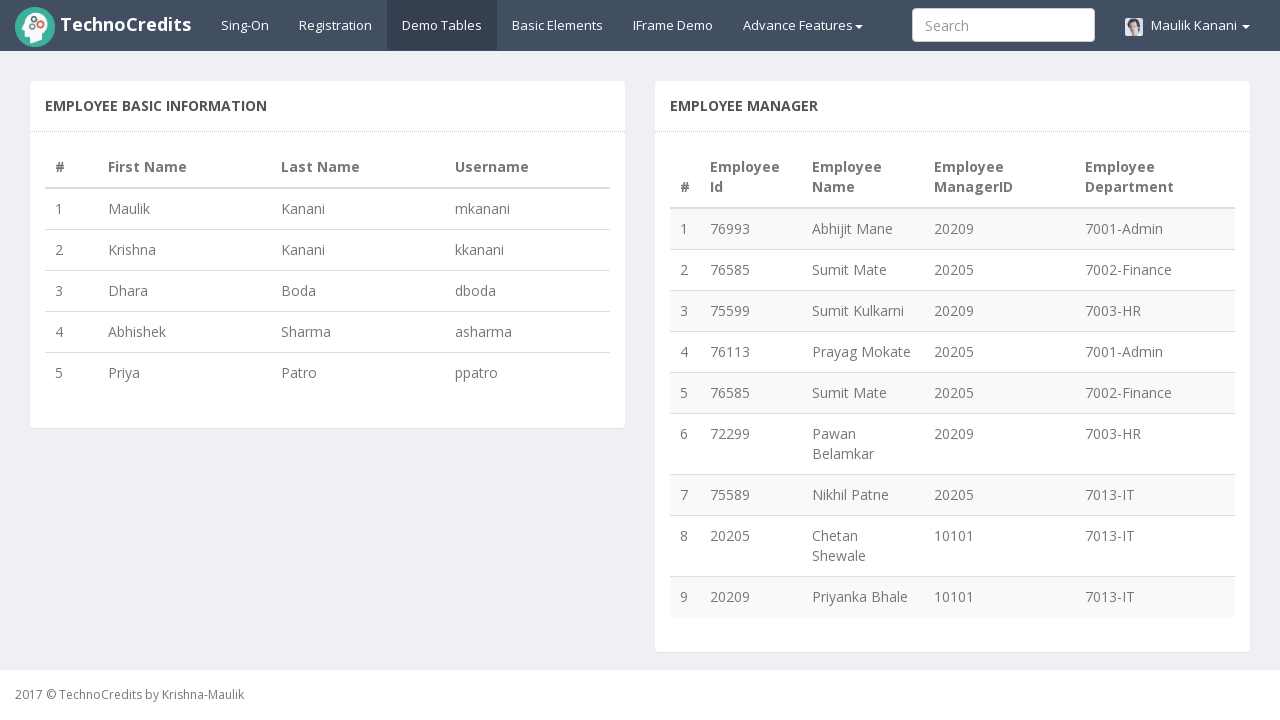